Opens a new tab, switches to it, verifies content, and switches back

Starting URL: https://demoqa.com/browser-windows

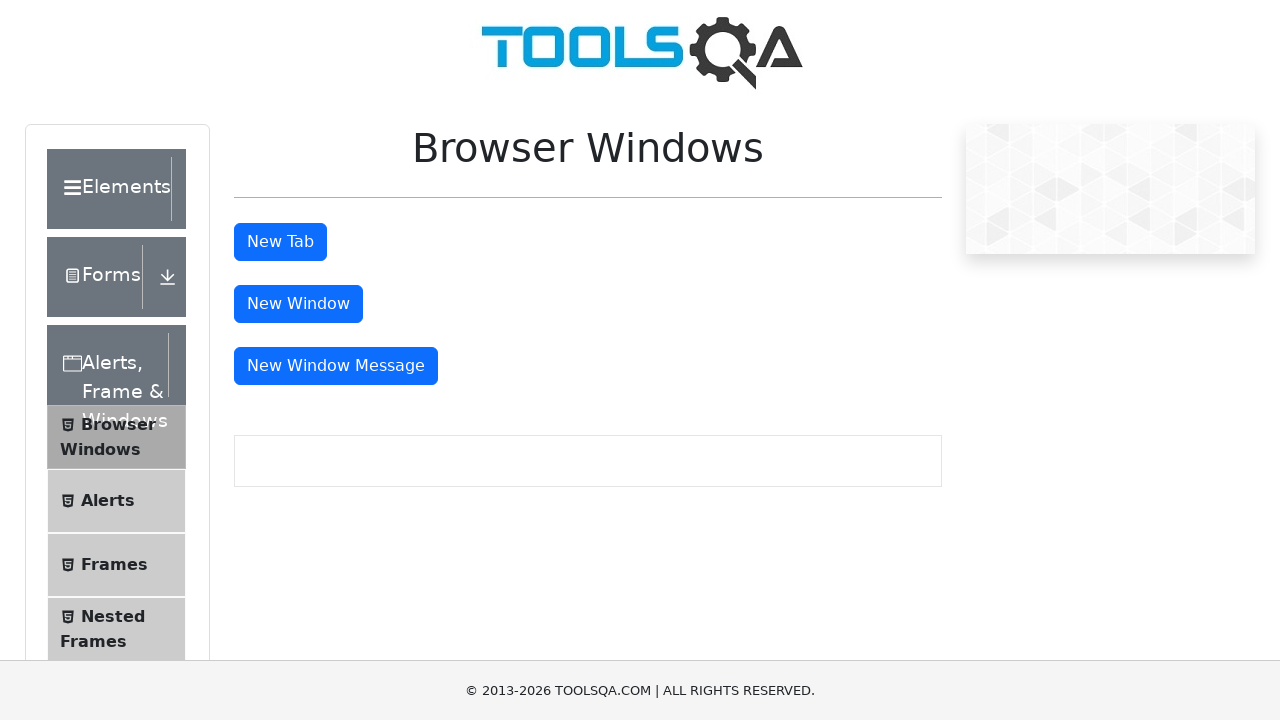

Clicked tab button to open new window at (280, 242) on #tabButton
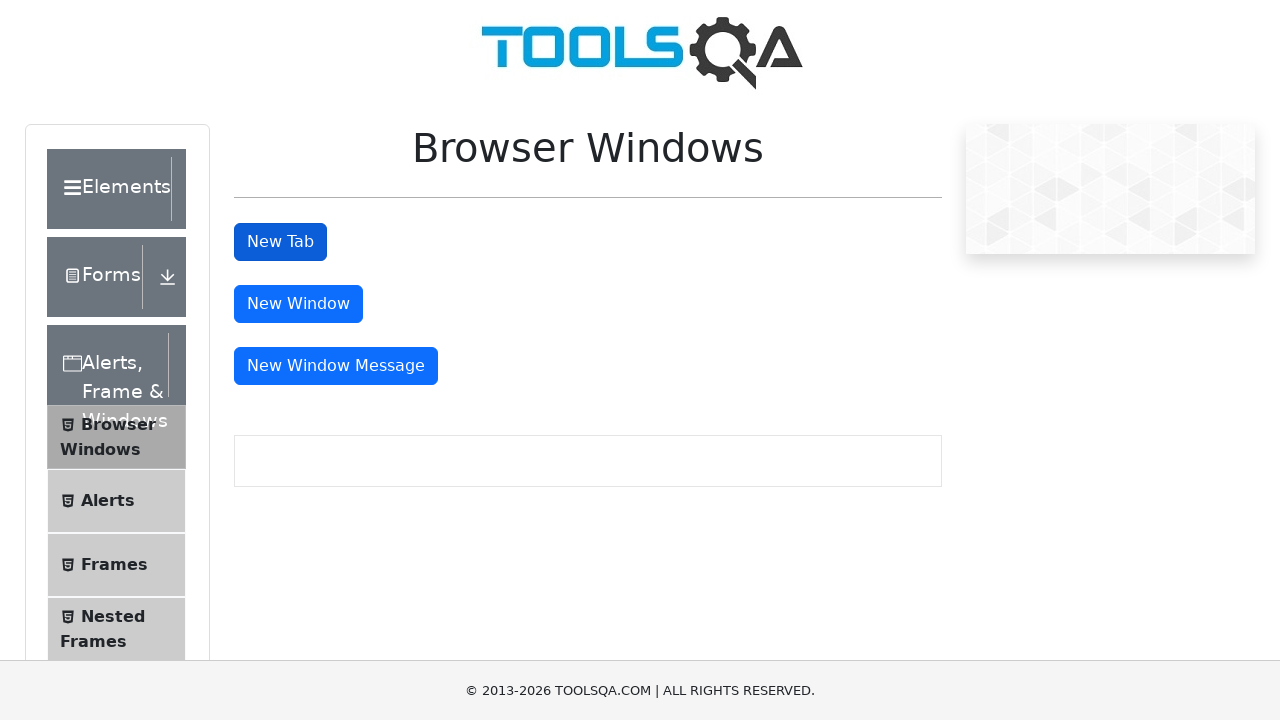

New tab opened and captured
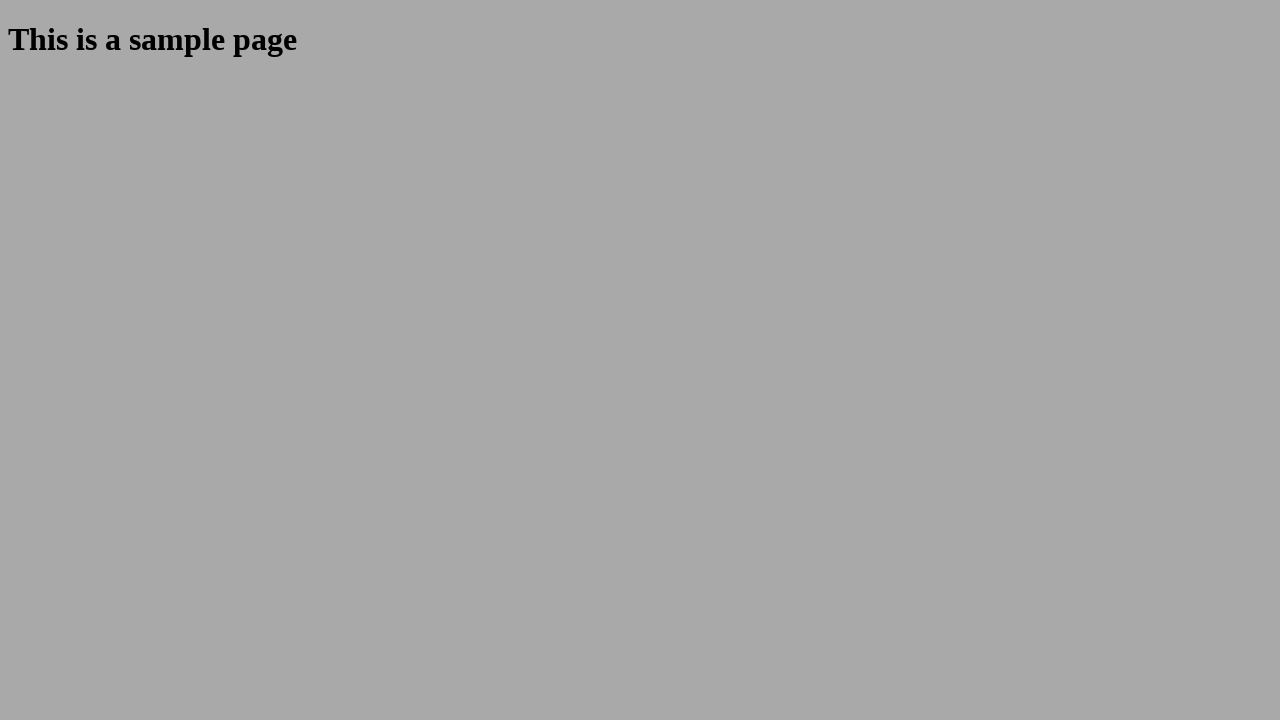

Retrieved heading text from new tab
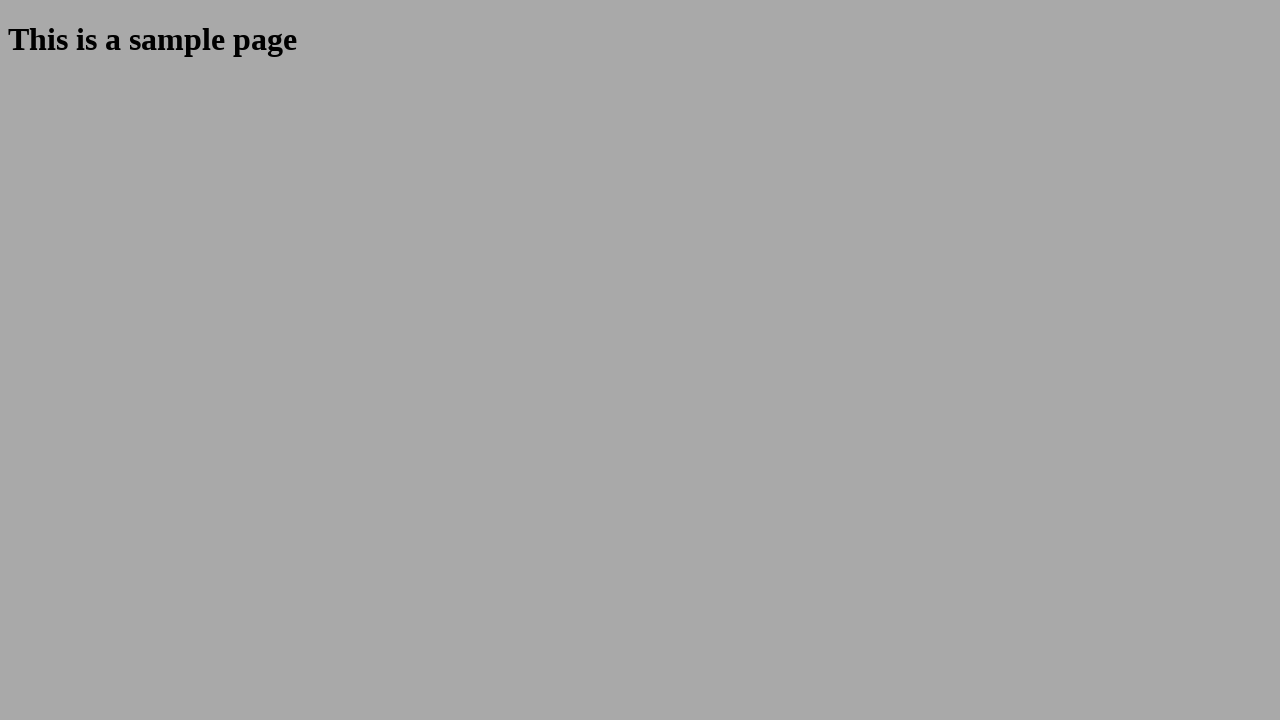

Printed heading text: This is a sample page
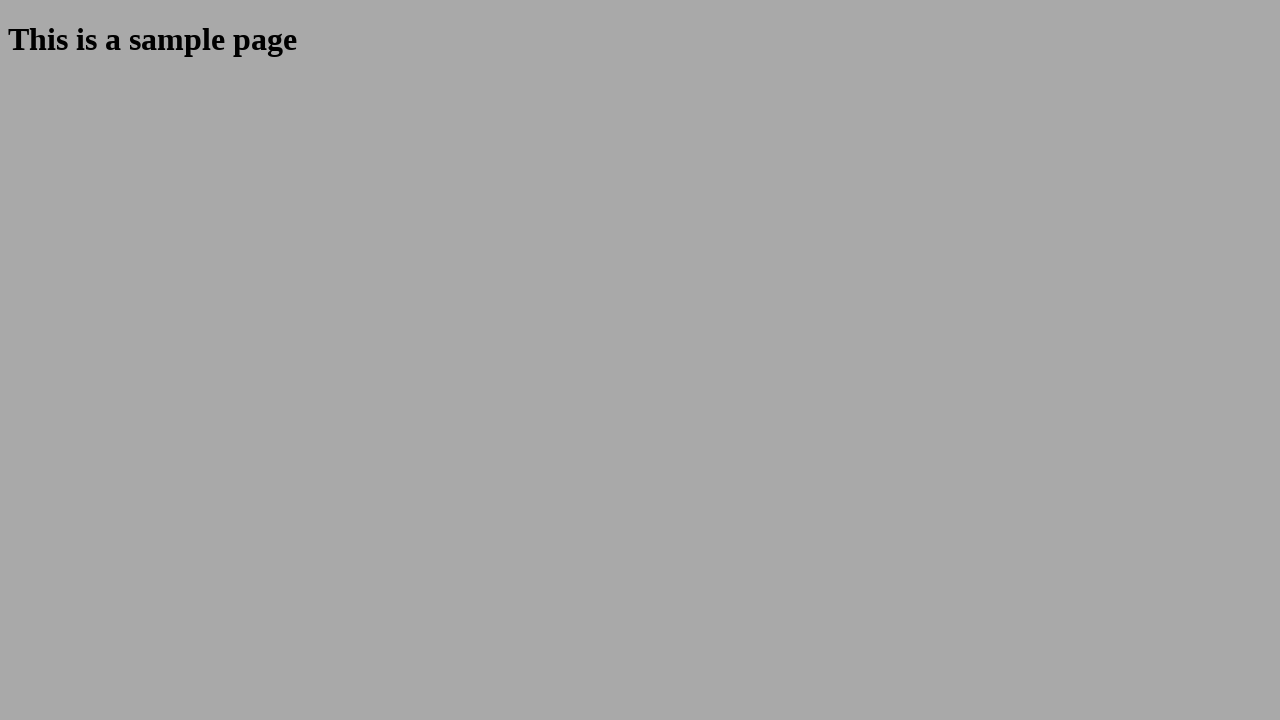

Verified that heading contains 'This is a sample page'
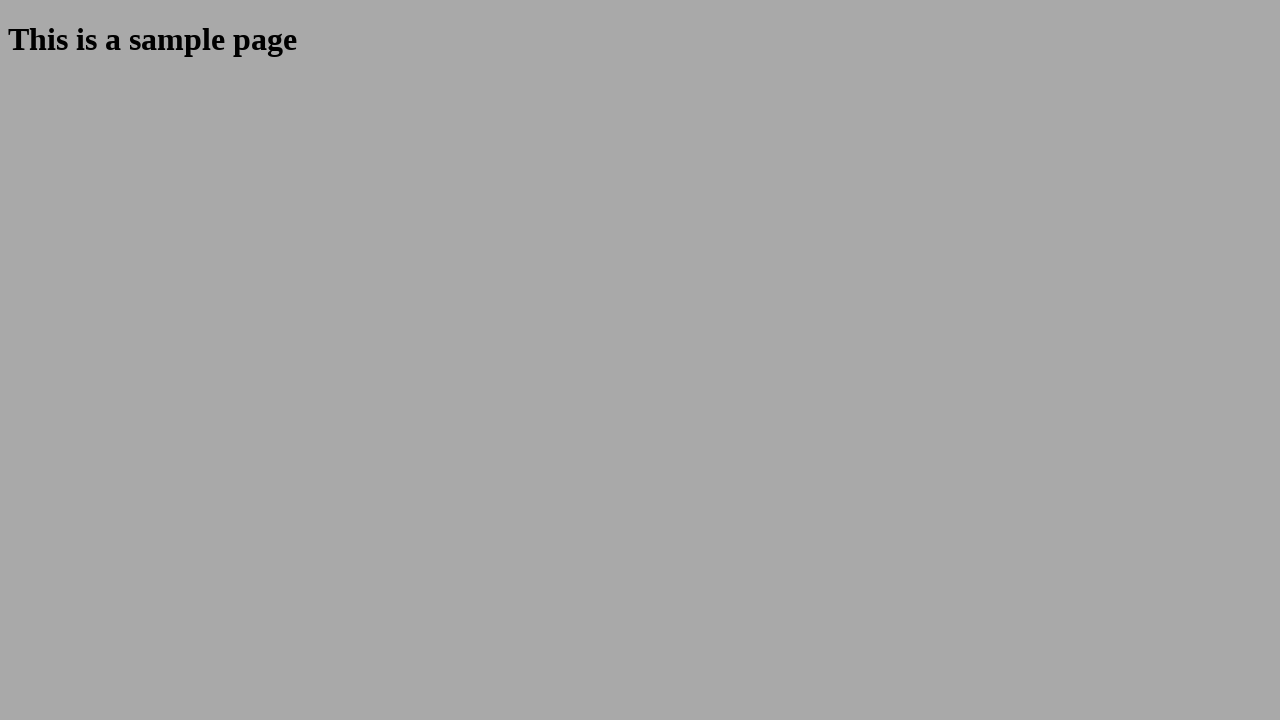

Closed new tab and switched back to original window
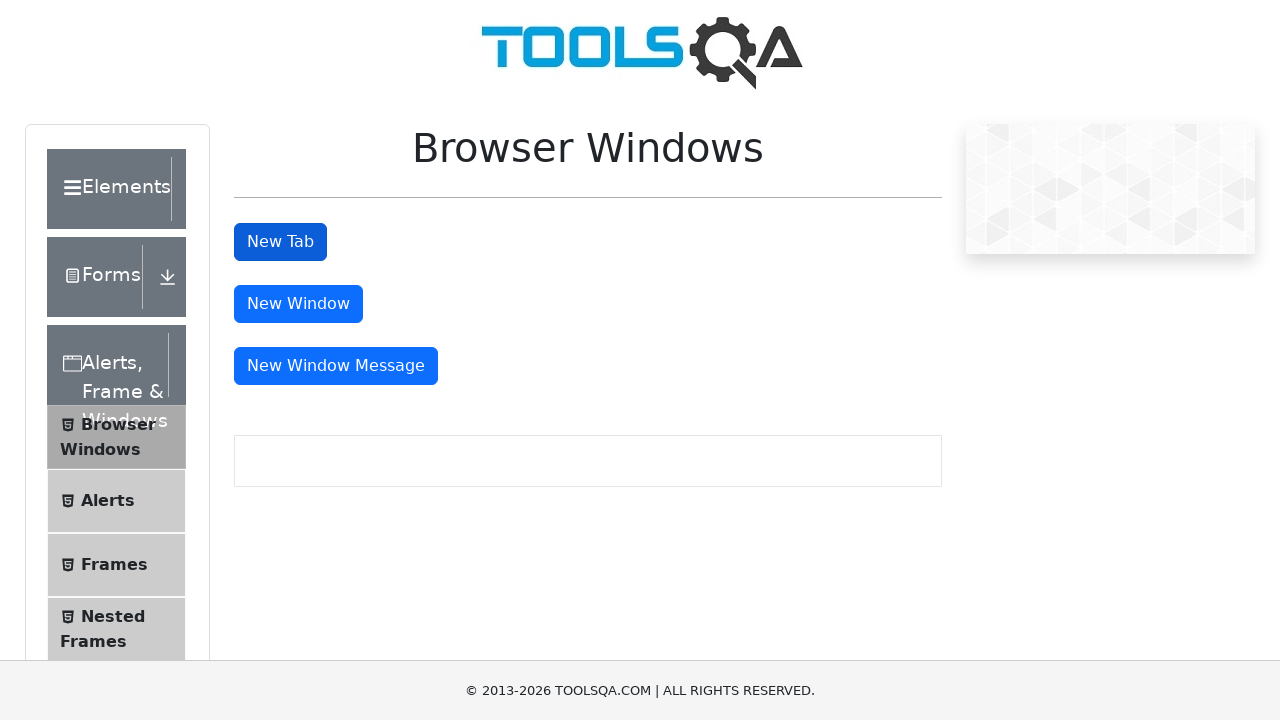

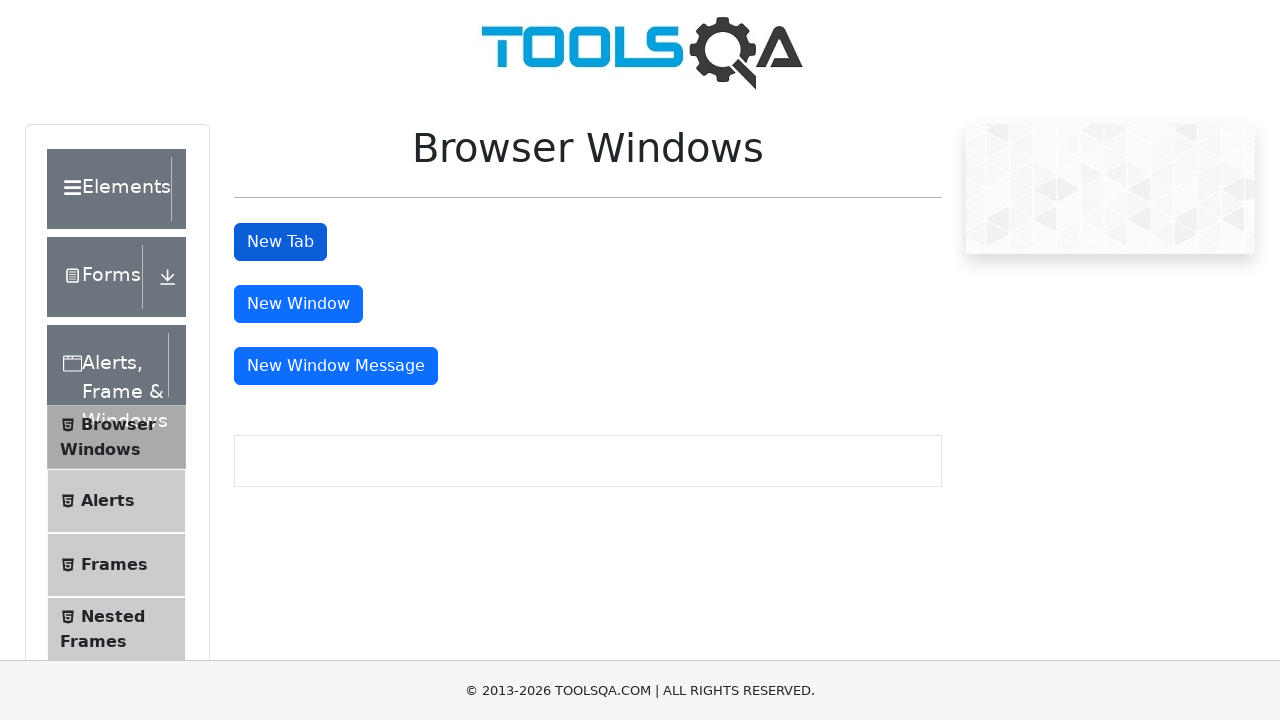